Tests YouTube search functionality by entering a search query into the search box

Starting URL: https://www.youtube.com/

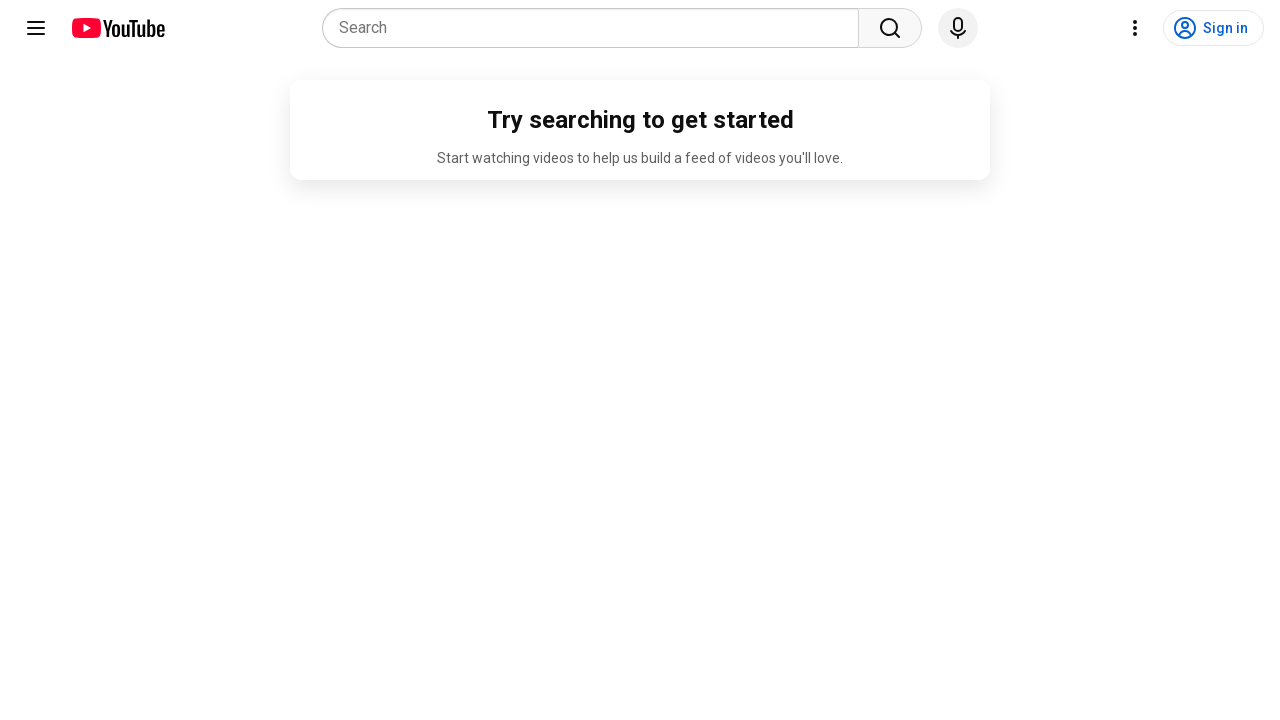

Filled YouTube search box with 'selenium' on input[name='search_query']
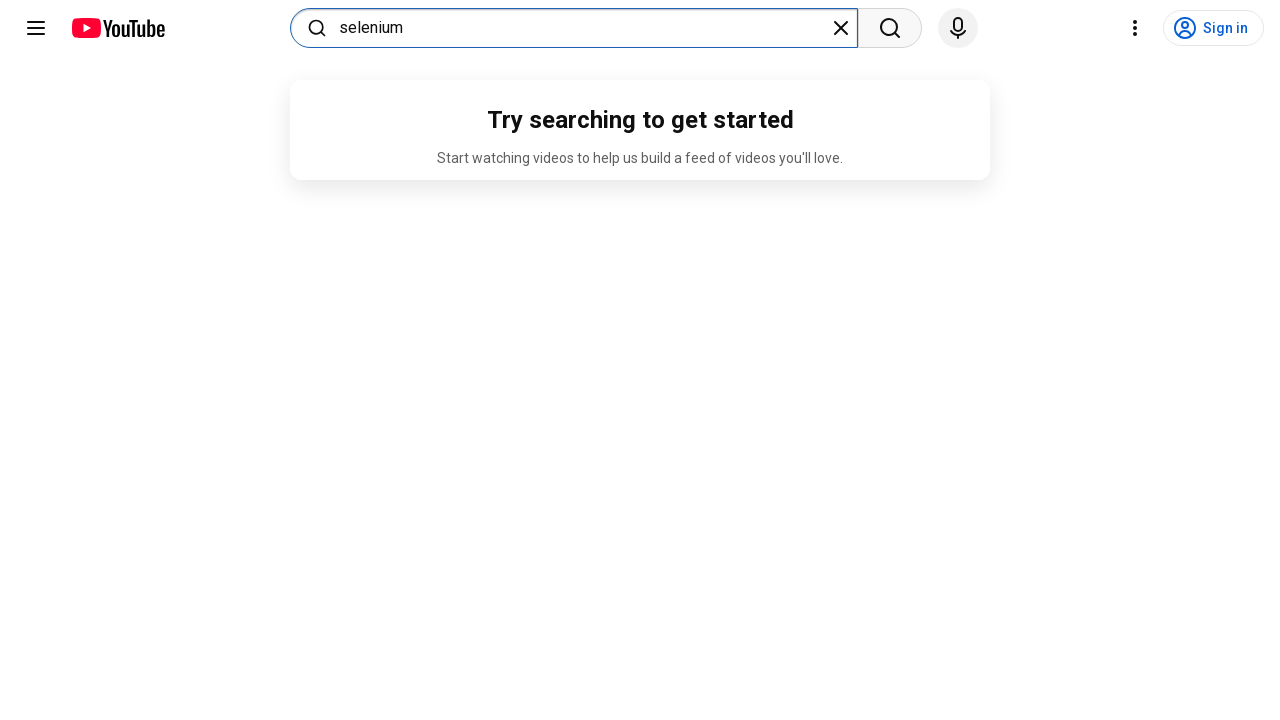

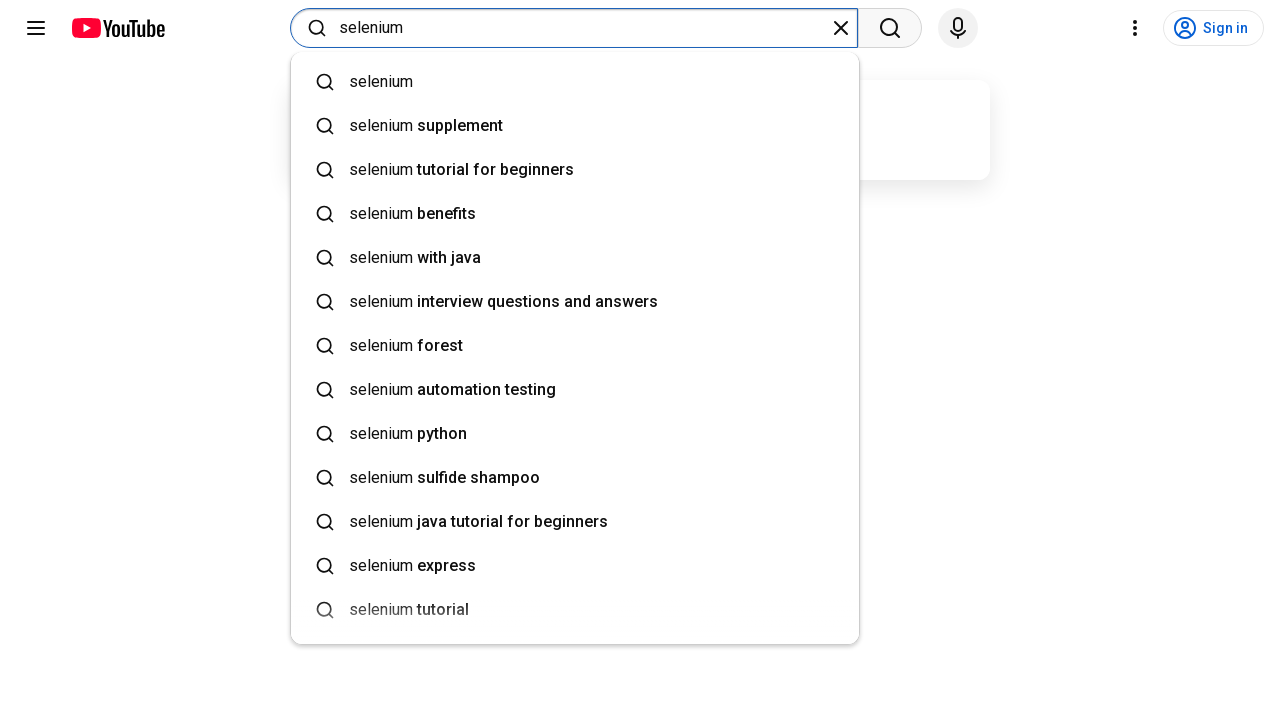